Tests jQuery UI drag and drop functionality by dragging an element to a droppable area, then navigates to the sortable page

Starting URL: https://jqueryui.com

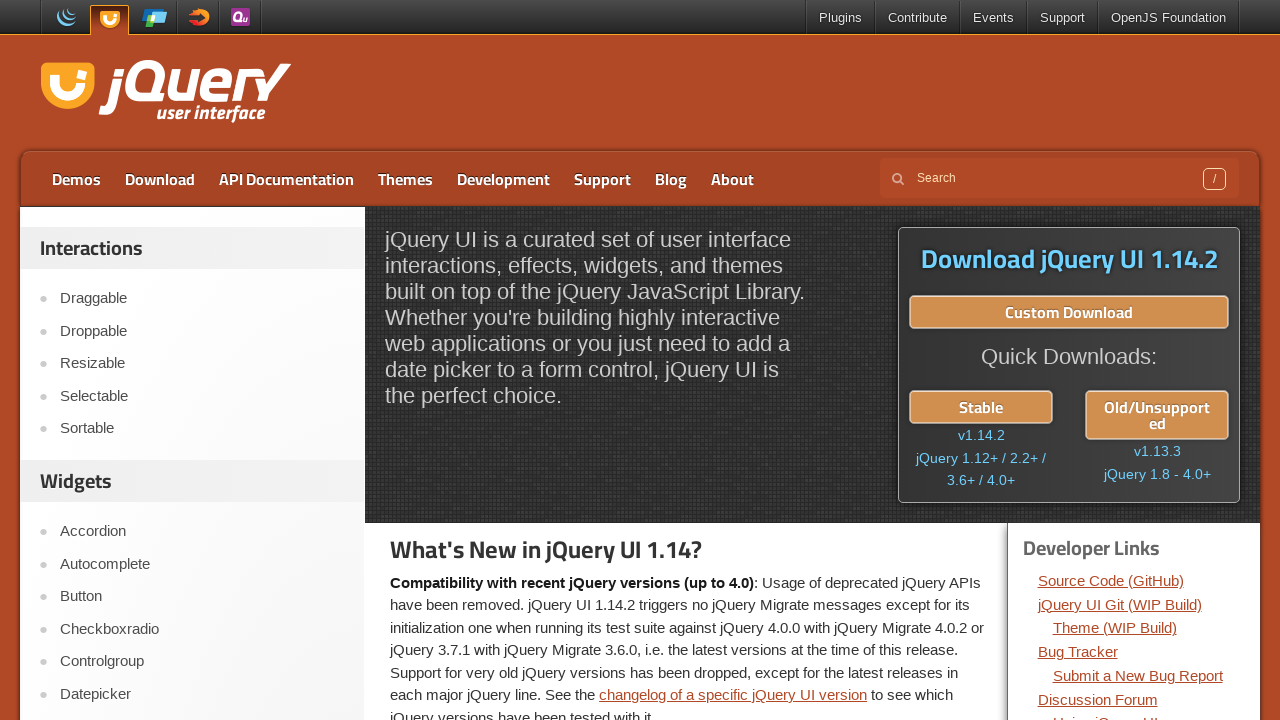

Clicked on Droppable link at (202, 331) on a:text('Droppable')
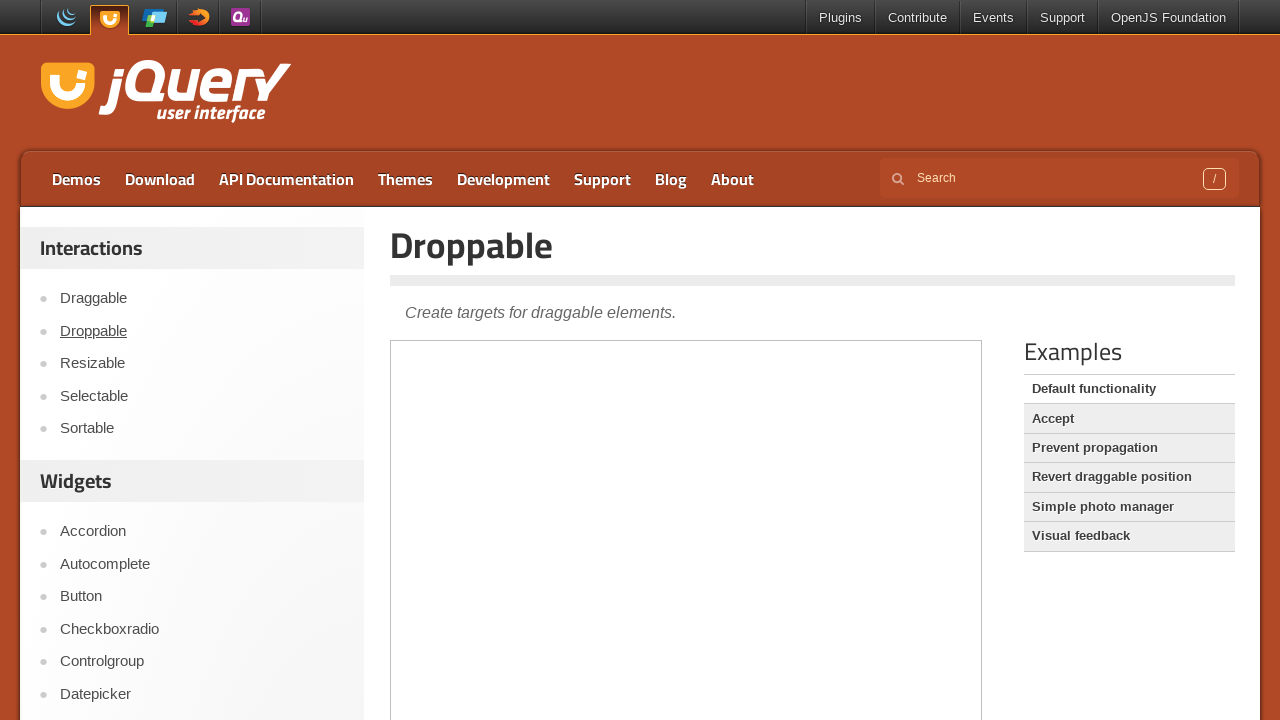

Located iframe containing drag and drop demo
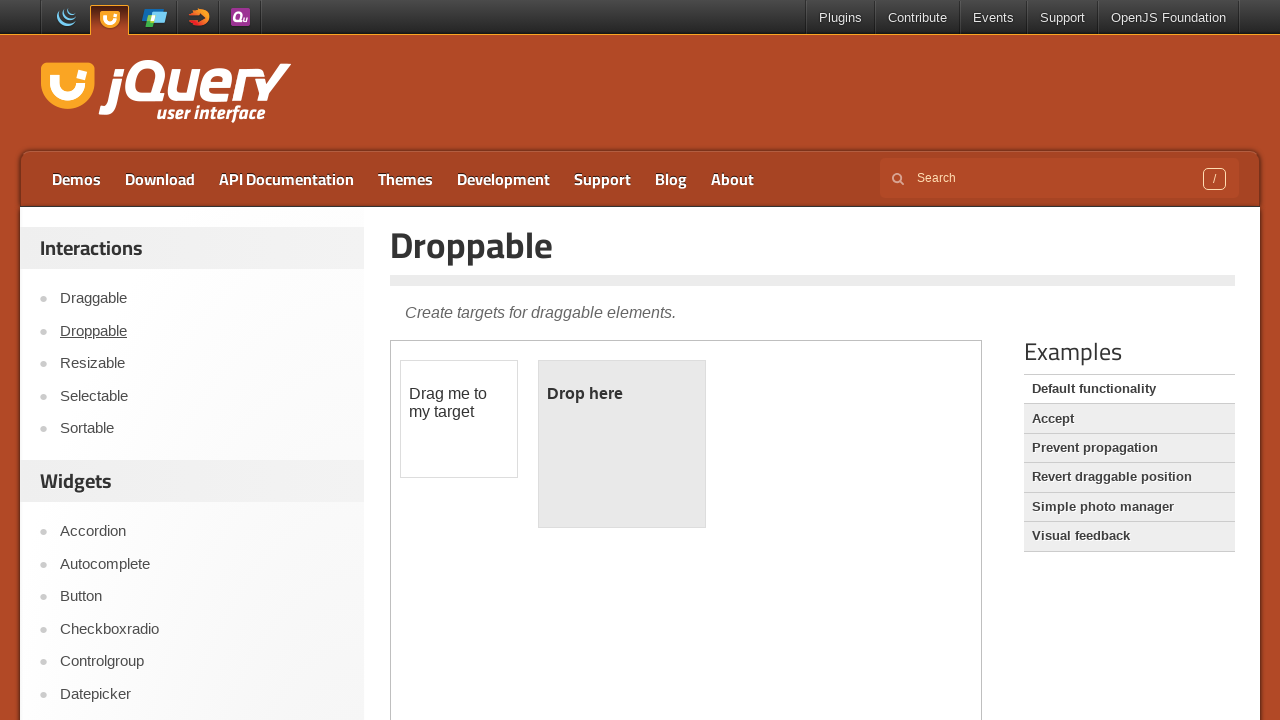

Located draggable element
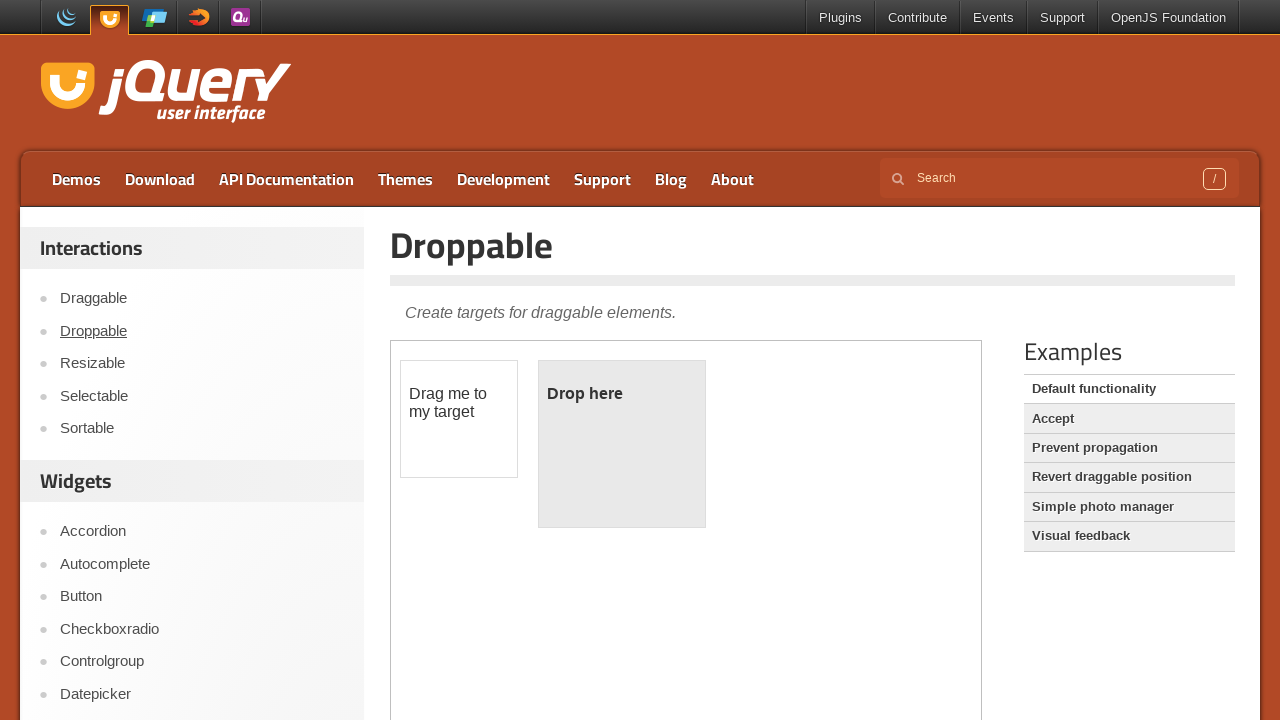

Located droppable element
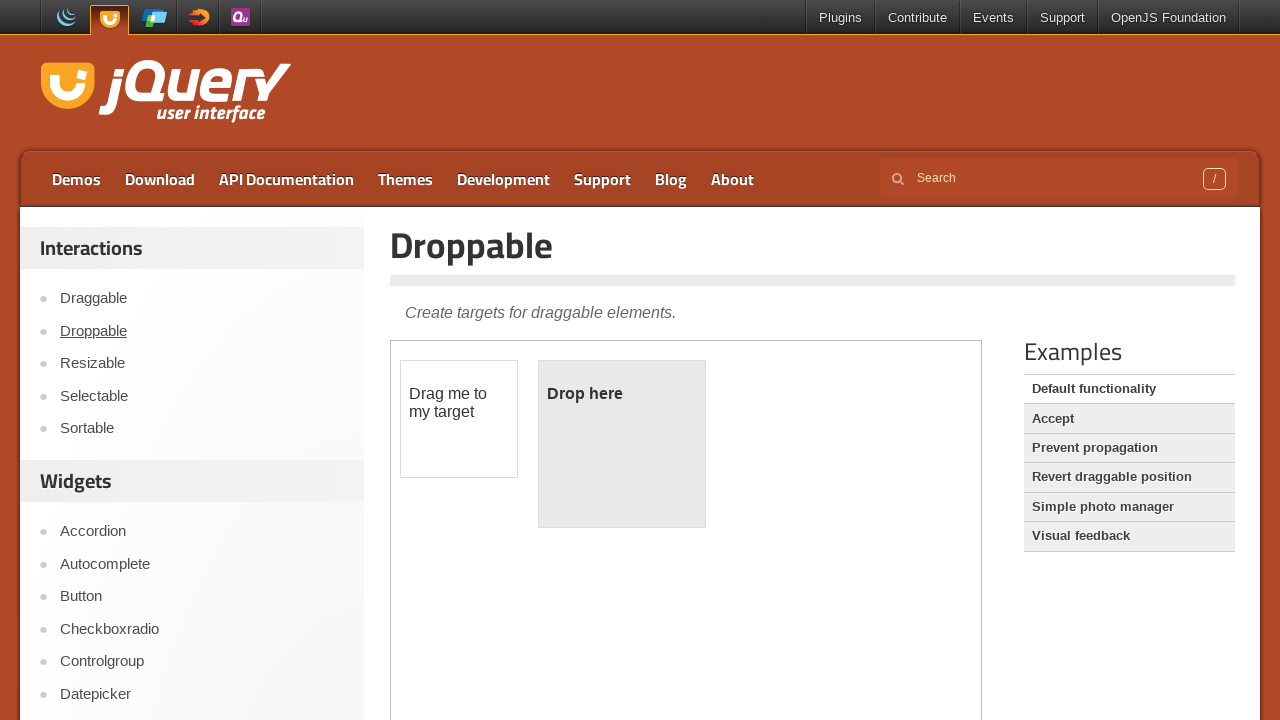

Dragged element to droppable area at (622, 444)
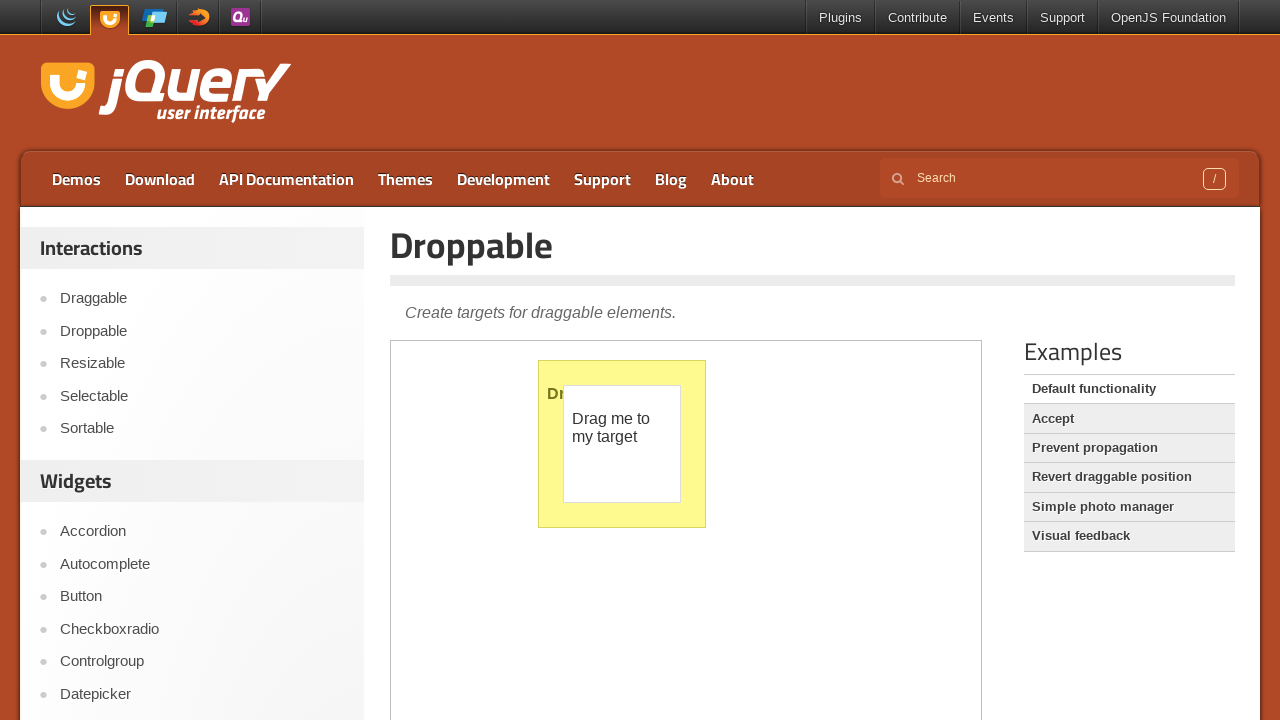

Clicked on Sortable link to navigate to sortable page at (202, 429) on a:text('Sortable')
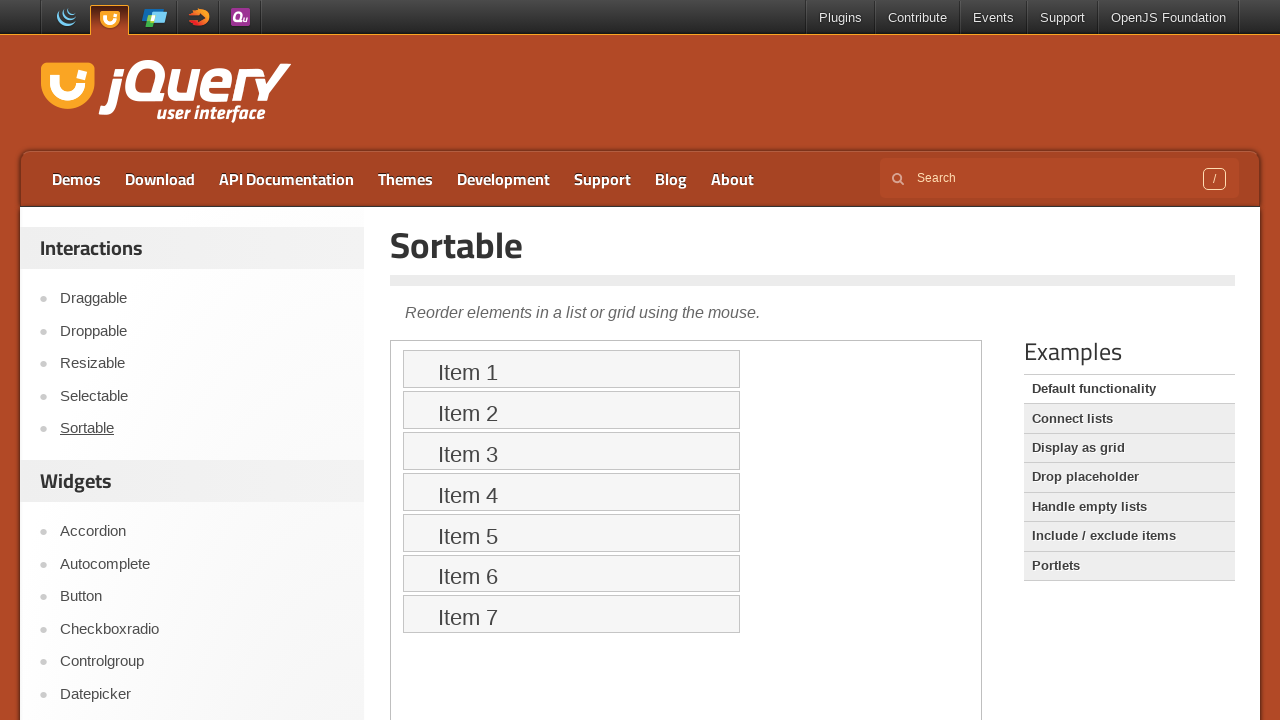

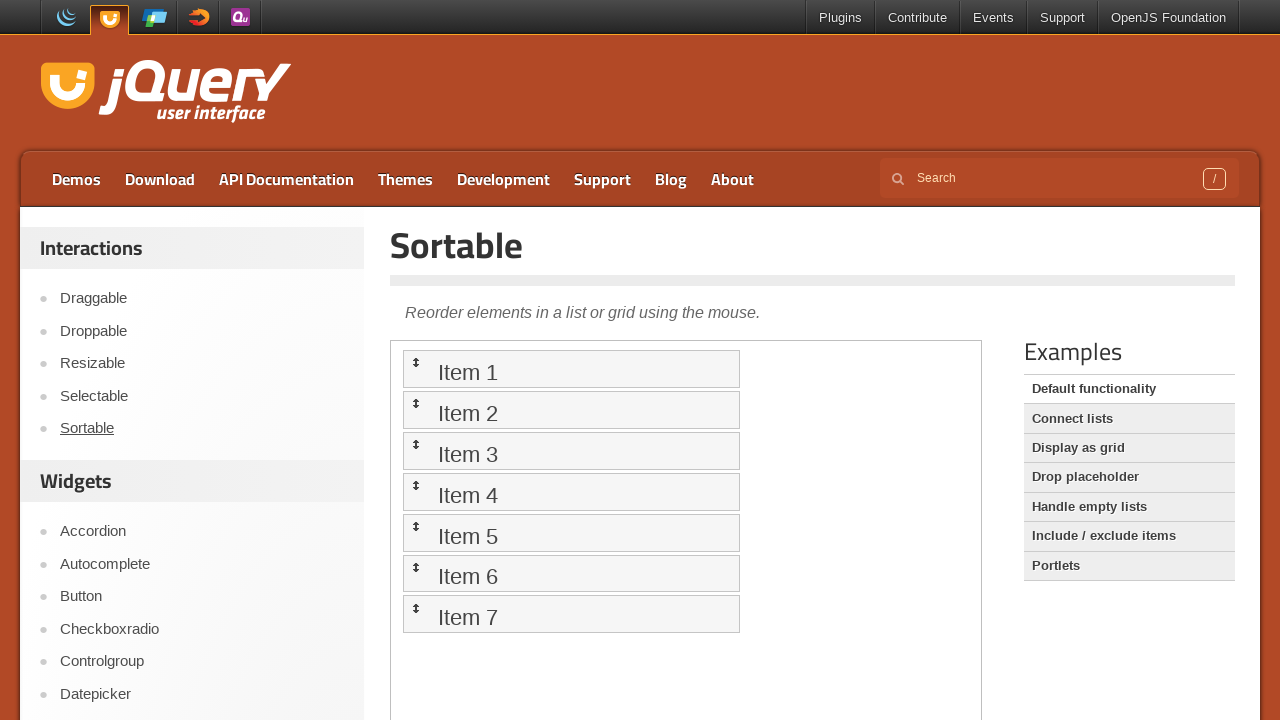